Tests JavaScript prompt dialog by clicking a button that triggers a JS prompt, entering text, accepting it, and verifying the entered text is displayed.

Starting URL: http://practice.cydeo.com/javascript_alerts

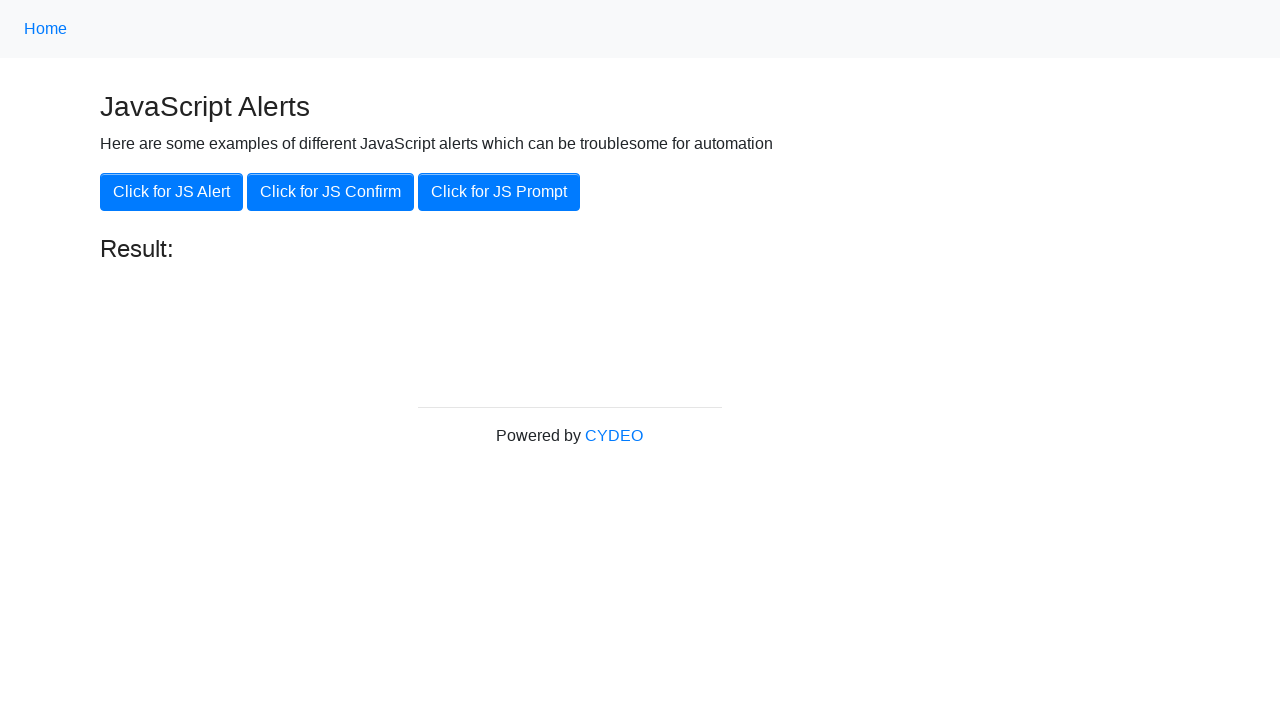

Set up dialog handler to accept prompt with text 'hello'
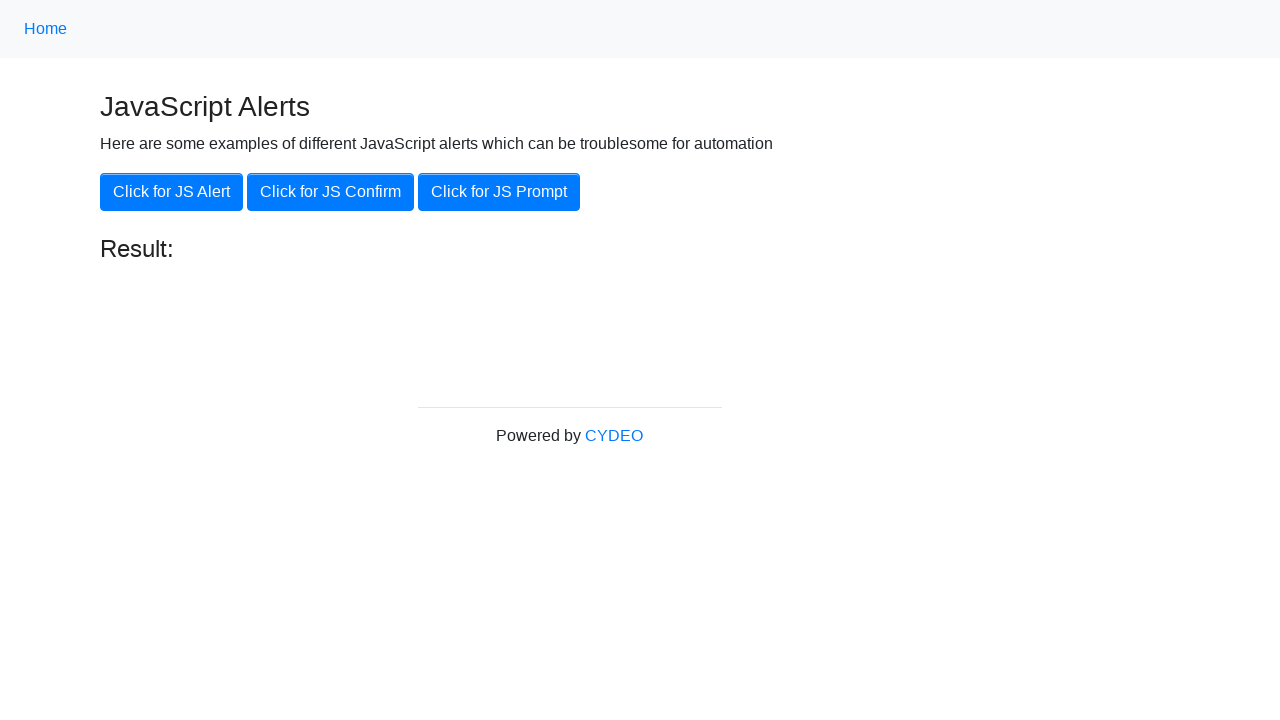

Clicked 'Click for JS Prompt' button to trigger JavaScript prompt dialog at (499, 192) on xpath=//button[.='Click for JS Prompt']
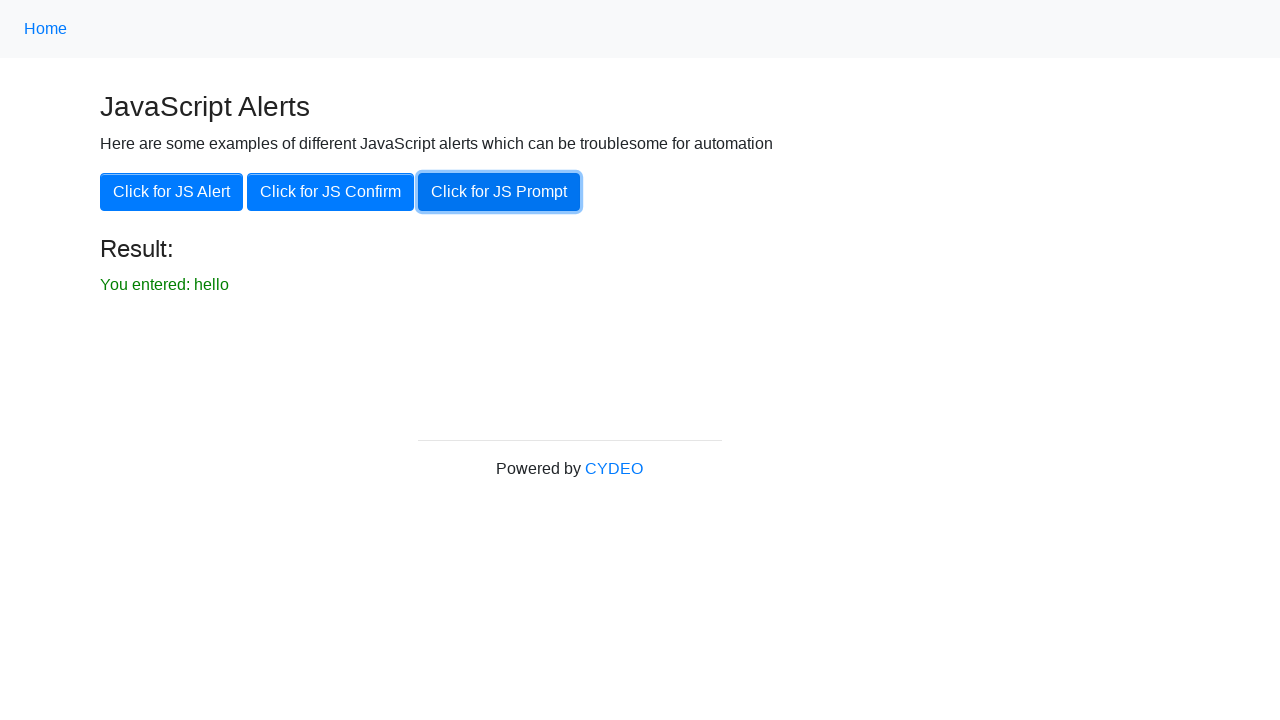

Waited for result paragraph element to be present in DOM
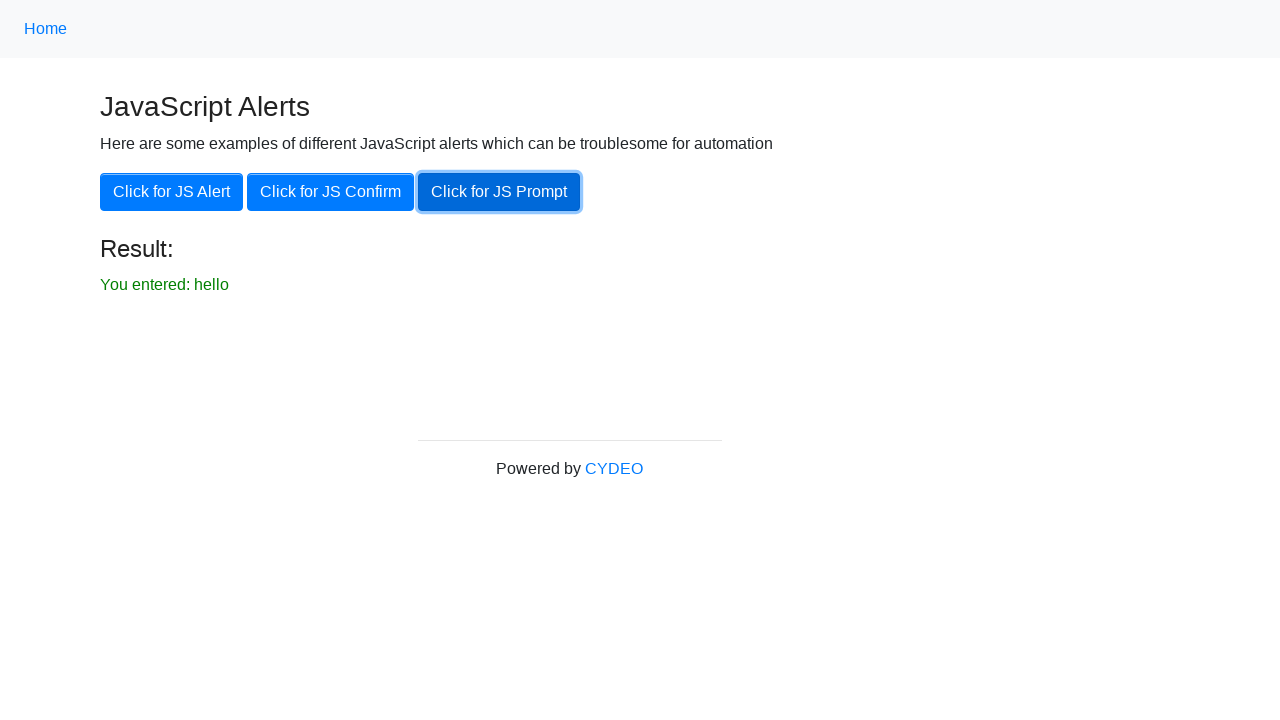

Verified result paragraph is visible on page
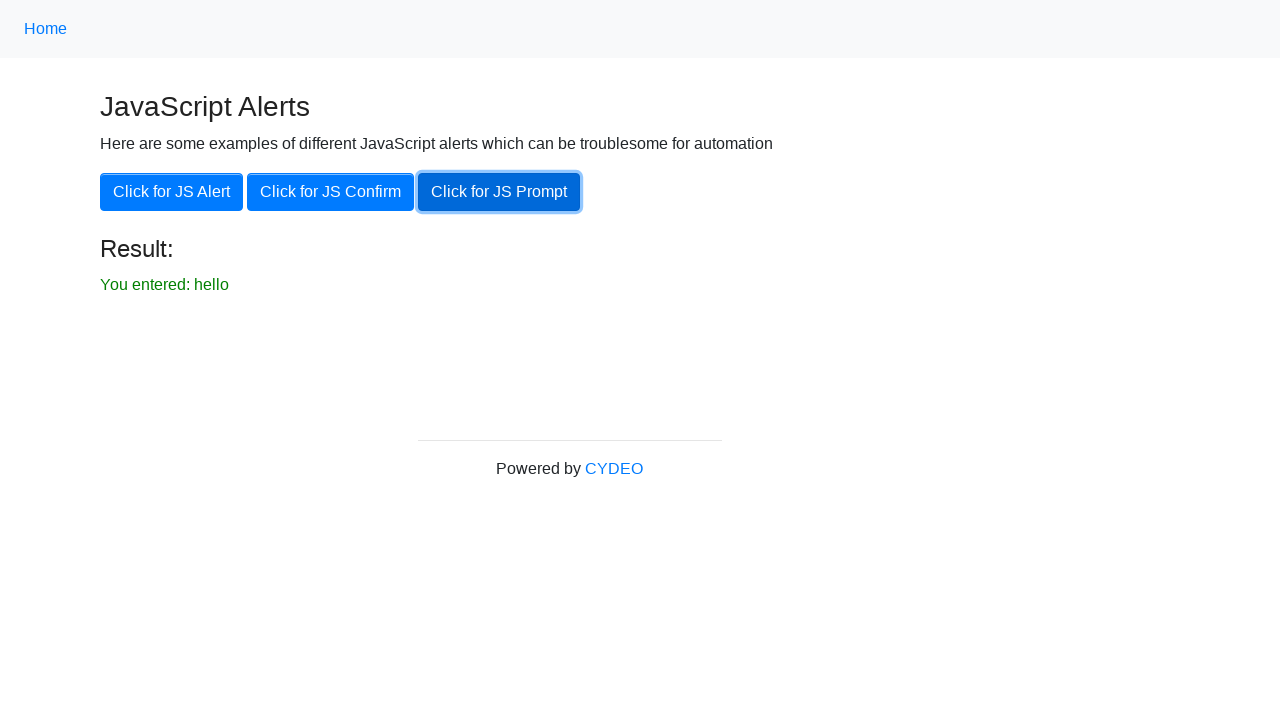

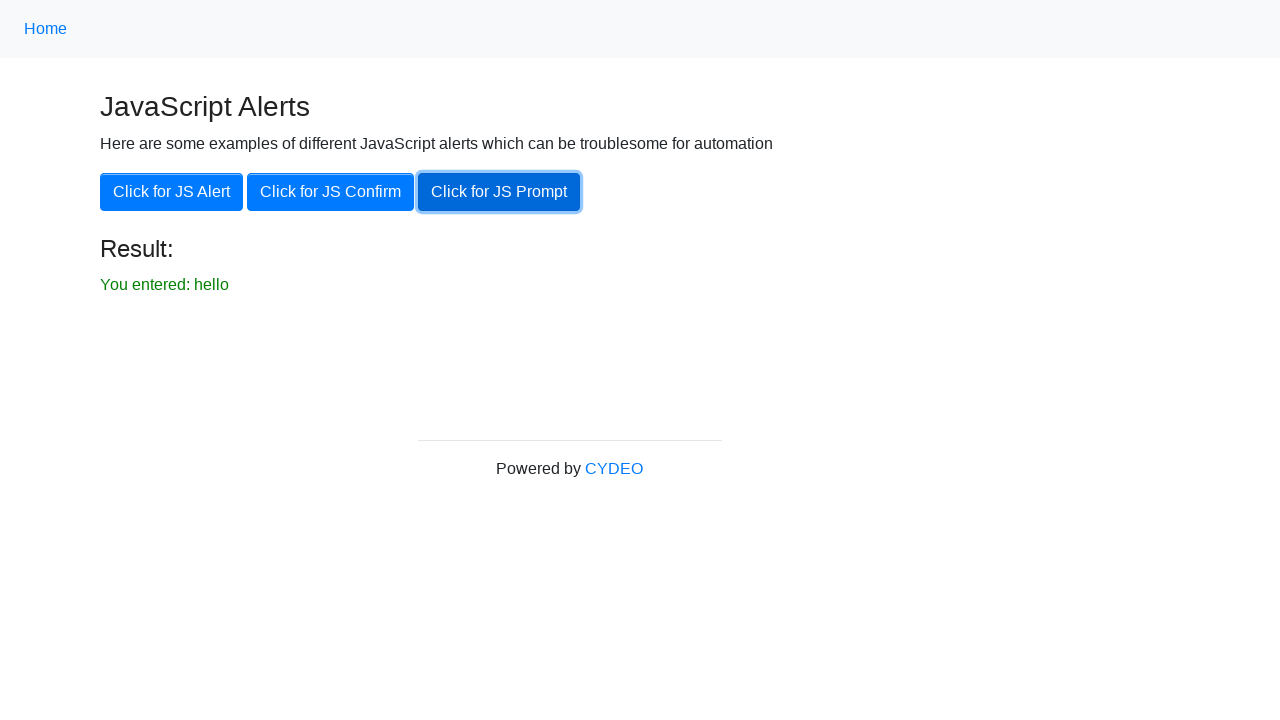